Tests JavaScript alert functionality by clicking a button that triggers an alert, accepting the alert, and verifying the success message is displayed.

Starting URL: https://practice.cydeo.com/javascript_alerts

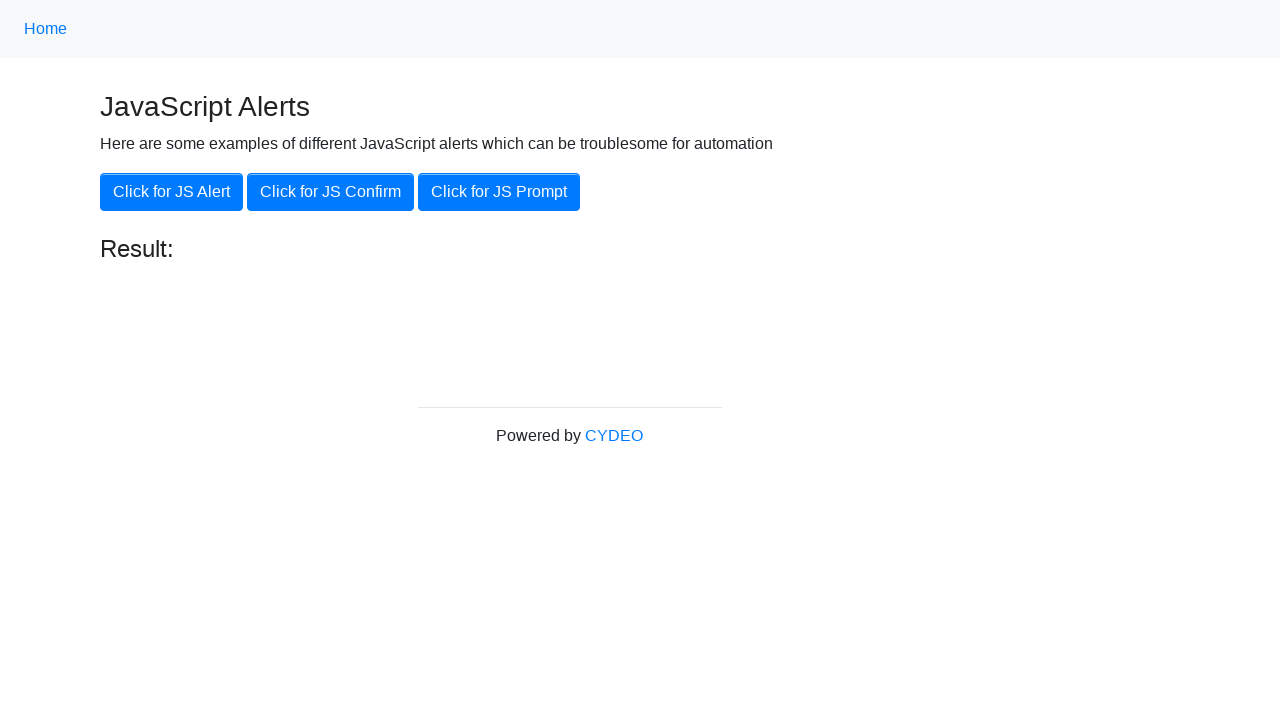

Clicked 'Click for JS Alert' button to trigger JavaScript alert at (172, 192) on xpath=//button[.='Click for JS Alert']
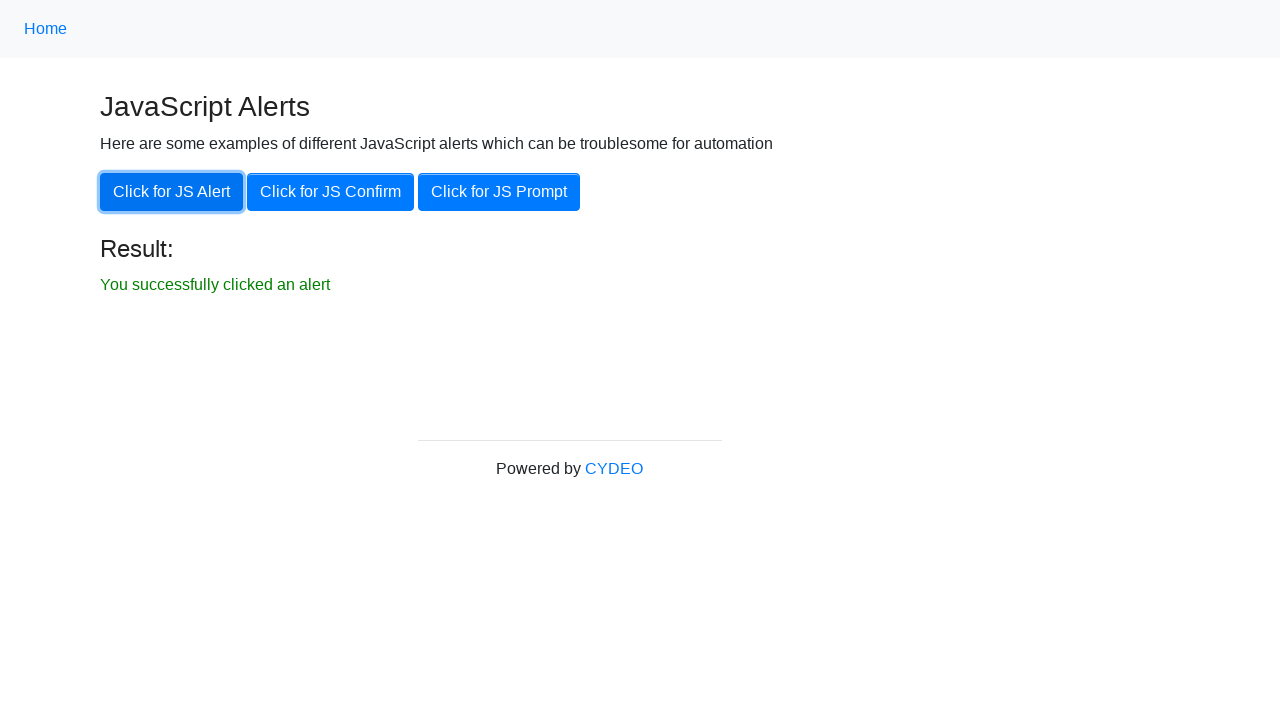

Registered event listener to accept JavaScript alert
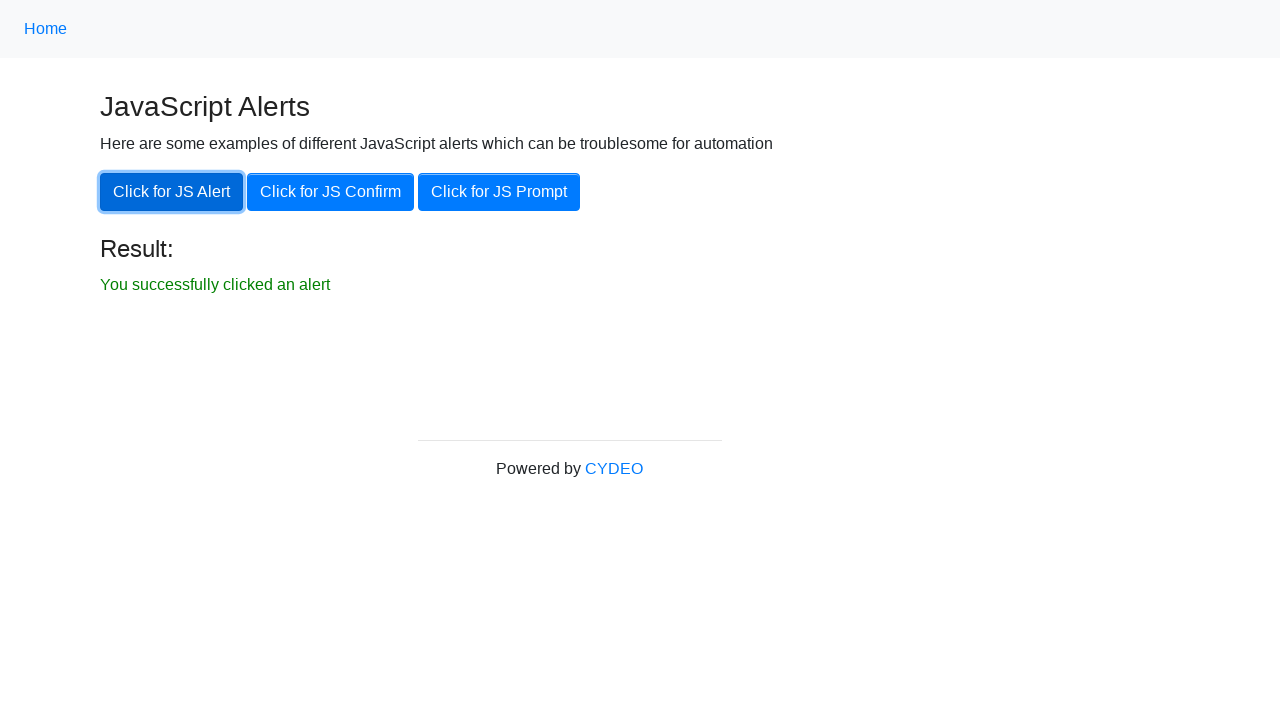

Waited 1000ms for alert to be processed
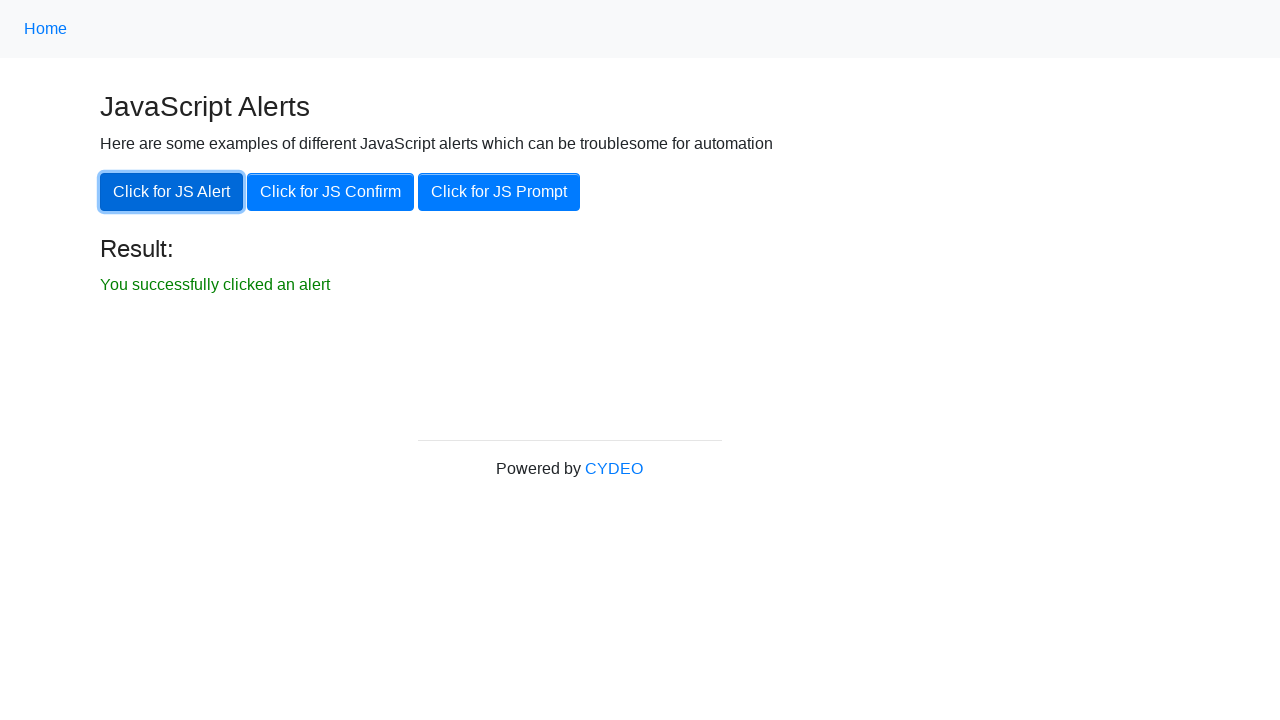

Located result element by XPath
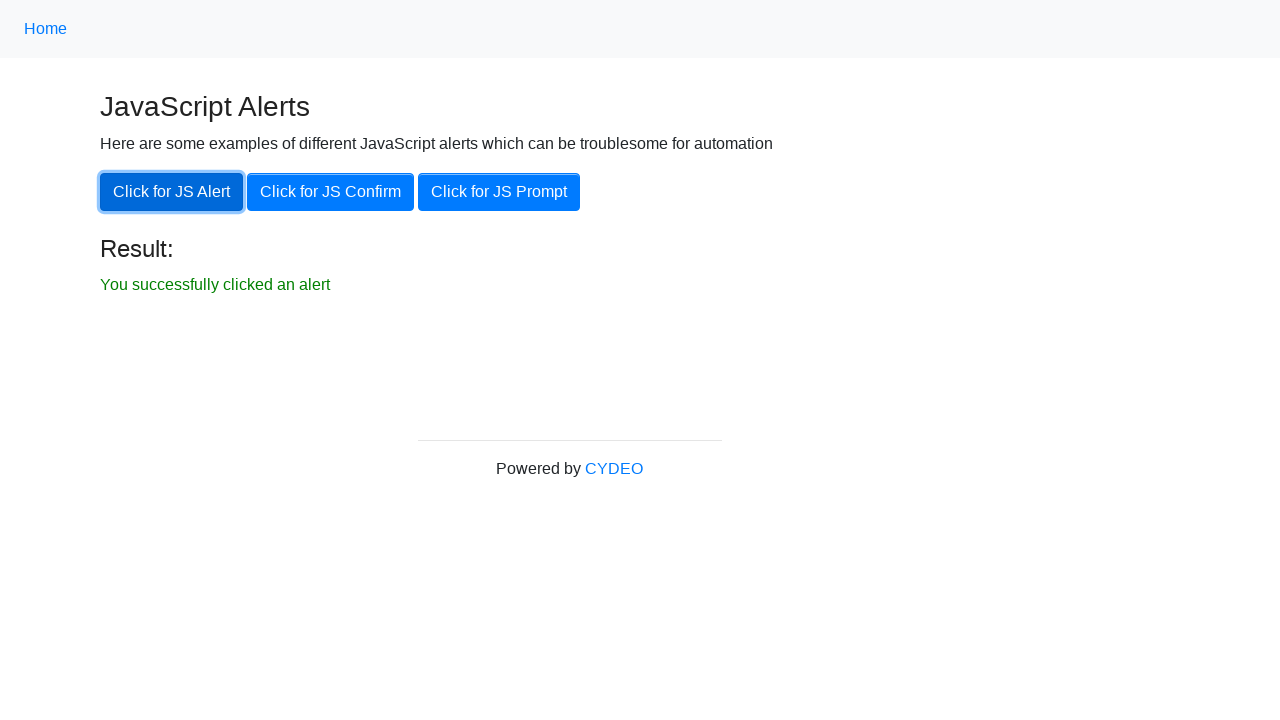

Result element became visible
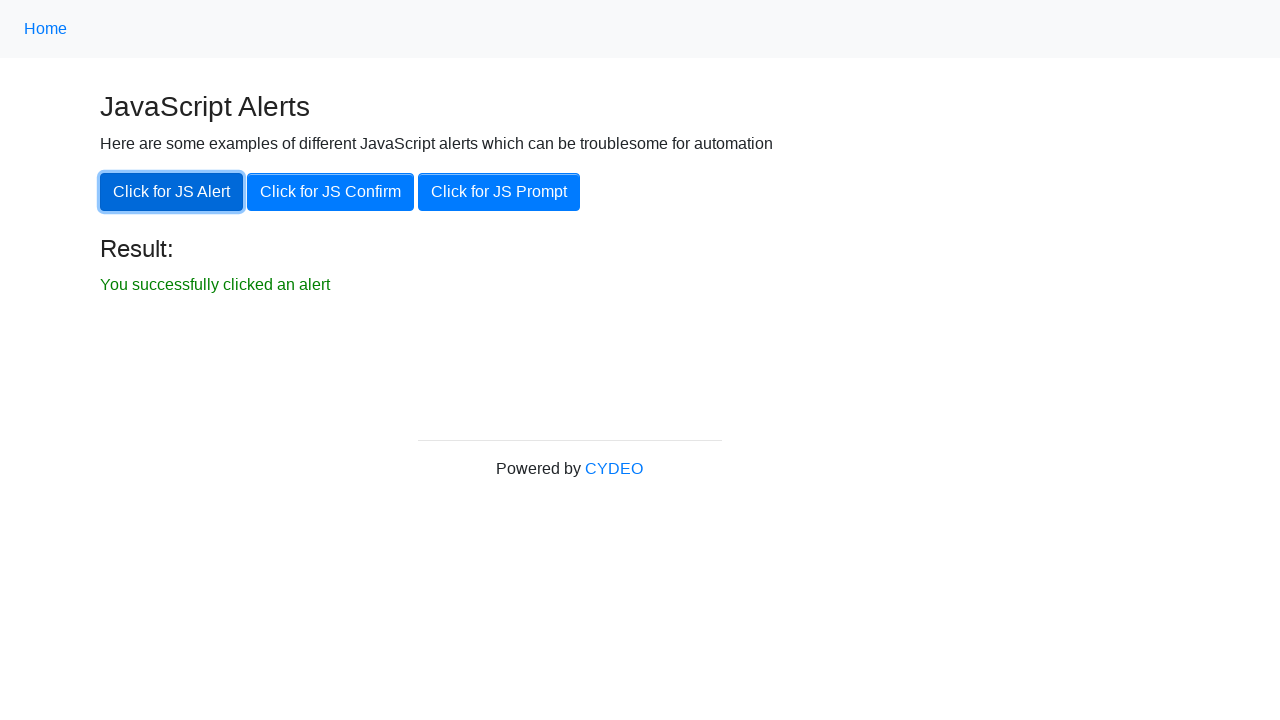

Retrieved result text: 'You successfully clicked an alert'
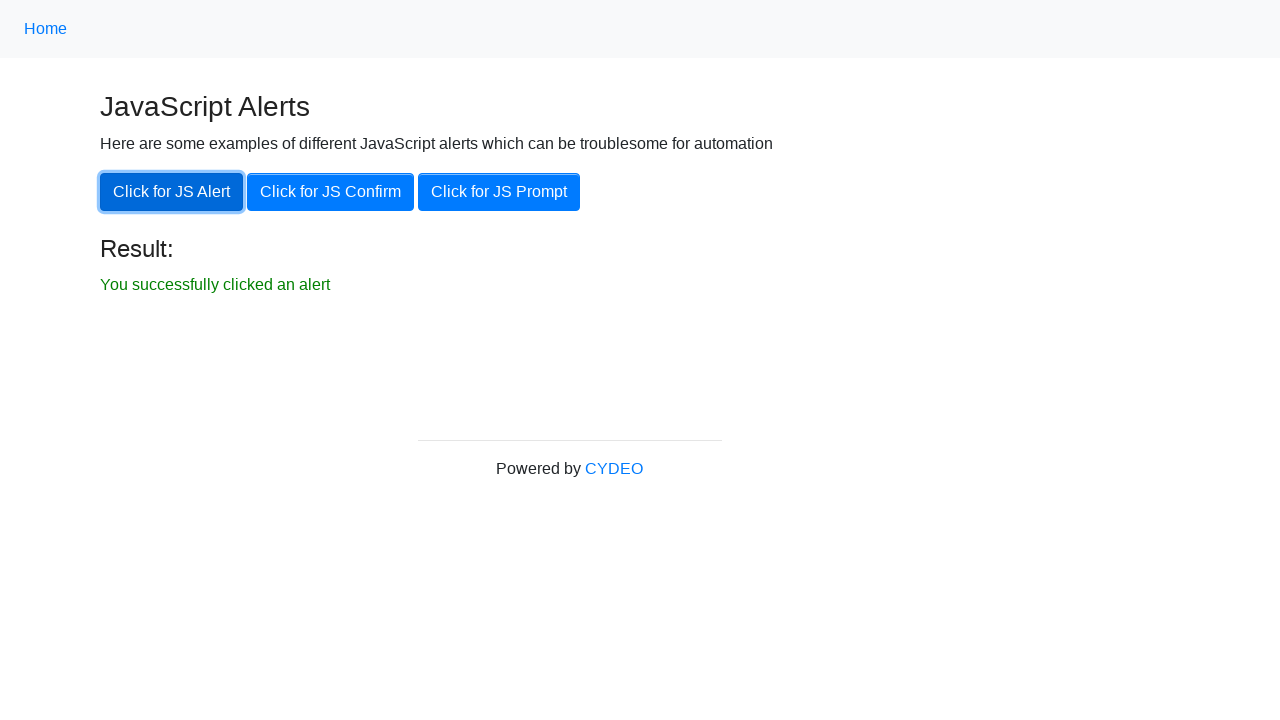

Assertion passed: result text matches expected value
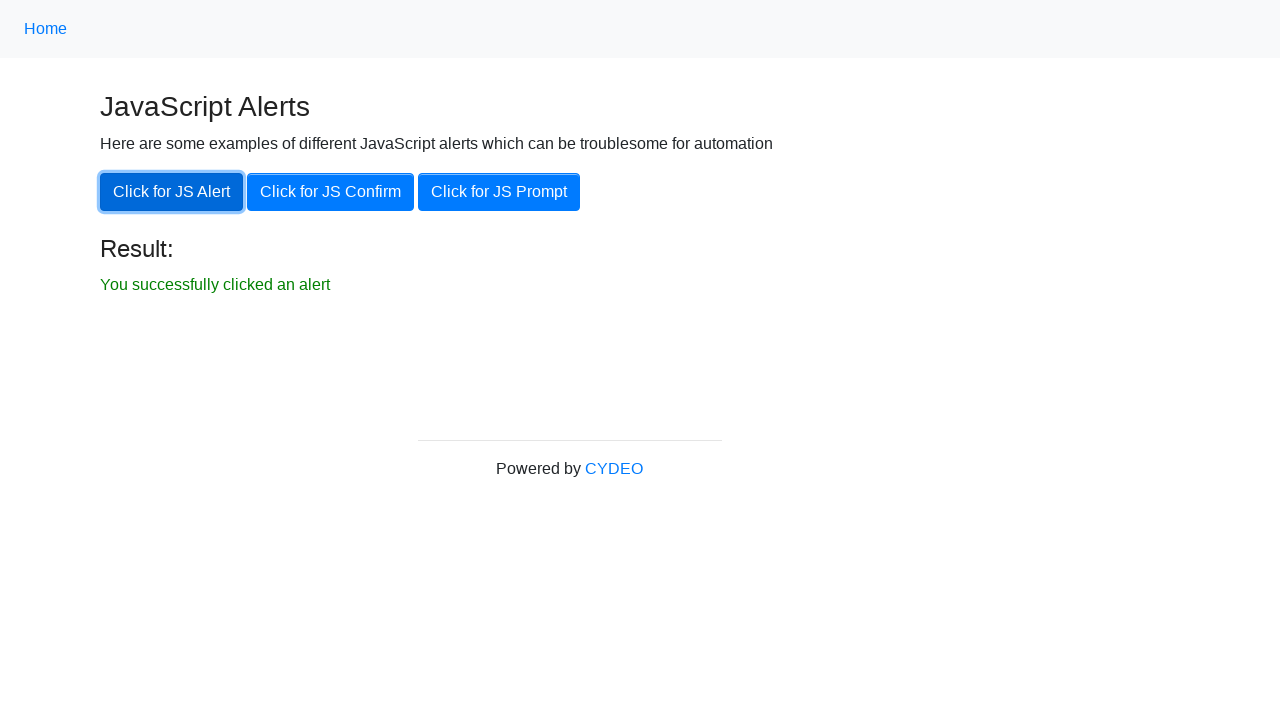

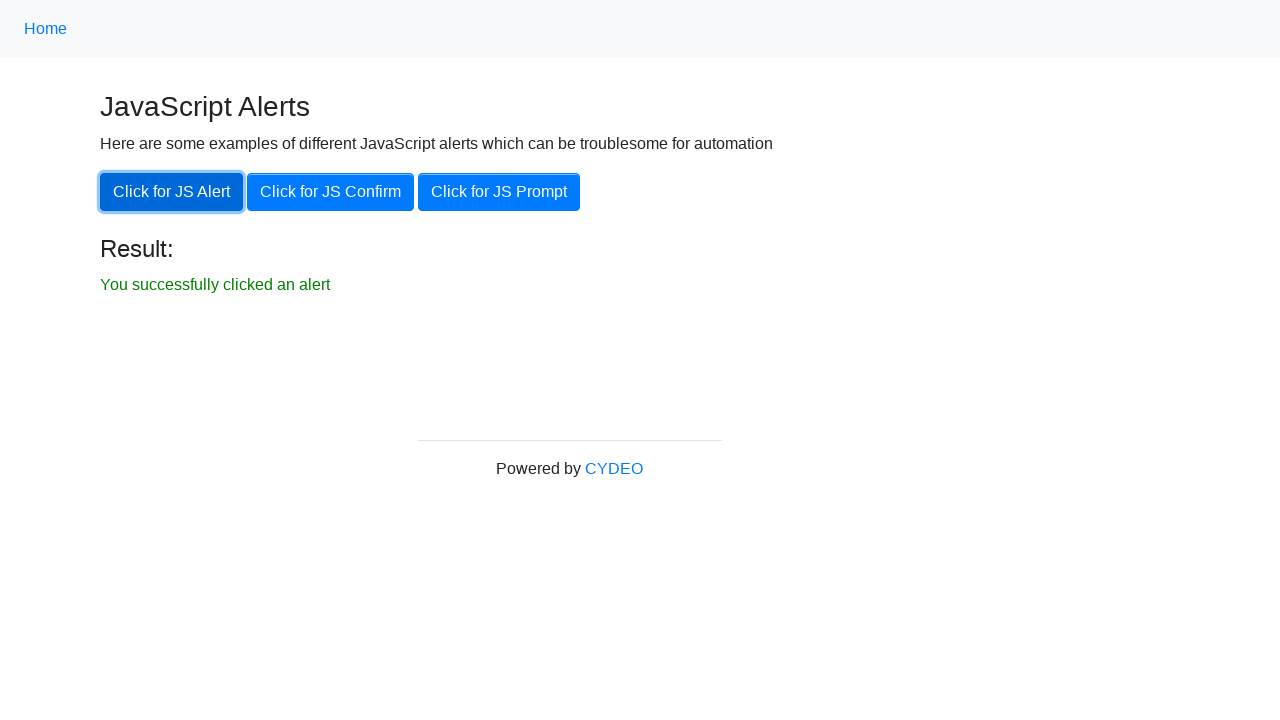